Tests the Add/Remove Elements page by clicking the Add Element button and verifying a Delete button appears

Starting URL: https://the-internet.herokuapp.com/

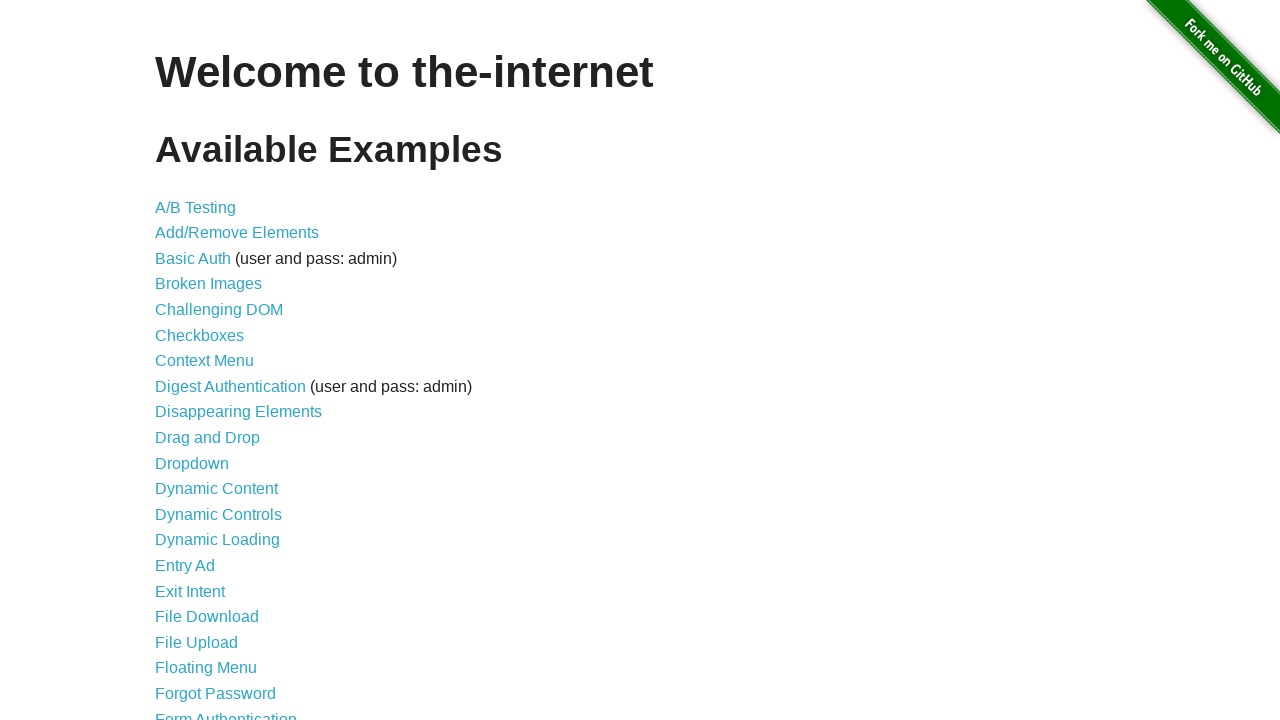

Clicked on Add/Remove Elements link at (237, 233) on internal:role=link[name="Add/Remove Elements"i]
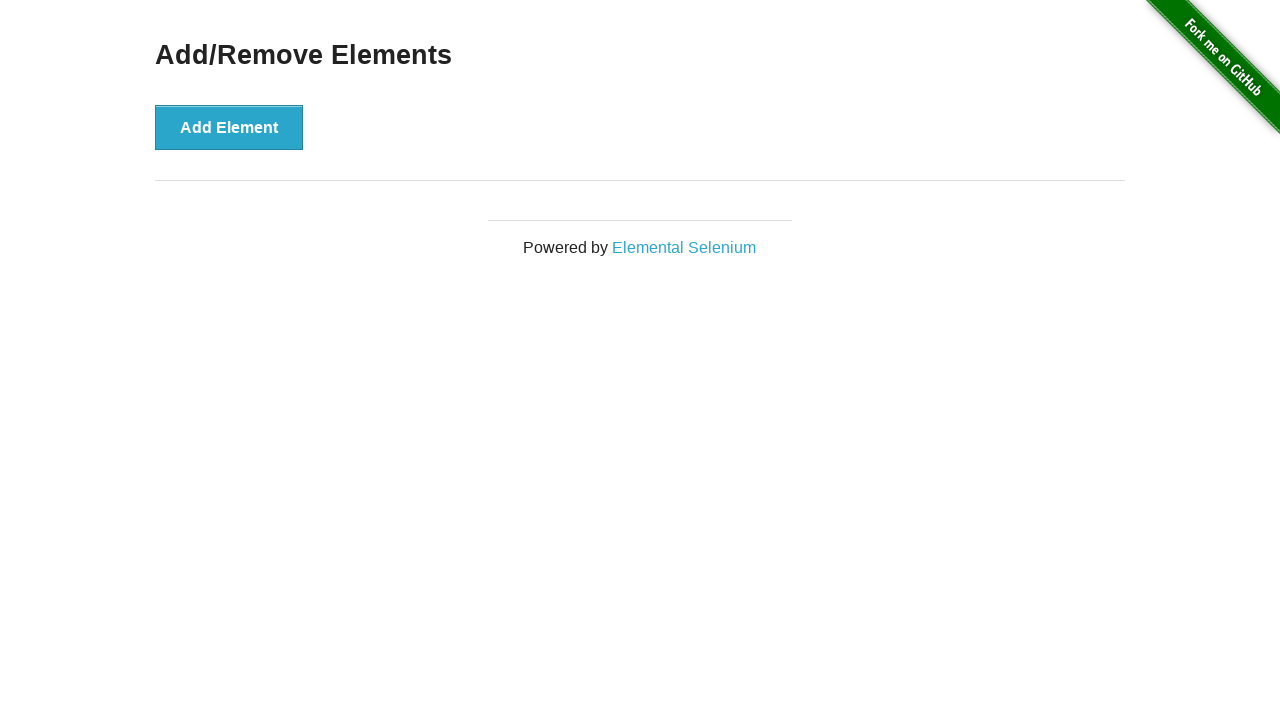

Clicked Add Element button at (229, 127) on internal:role=button[name="Add Element"i]
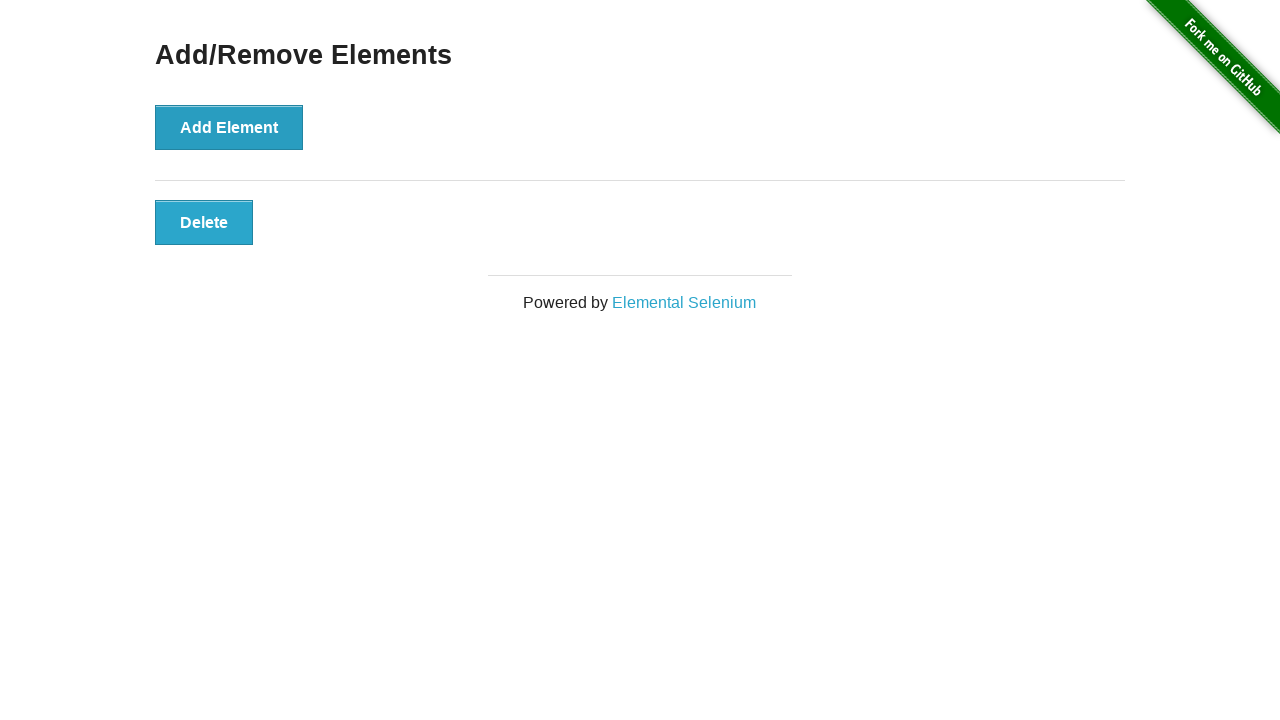

Delete button appeared on the page
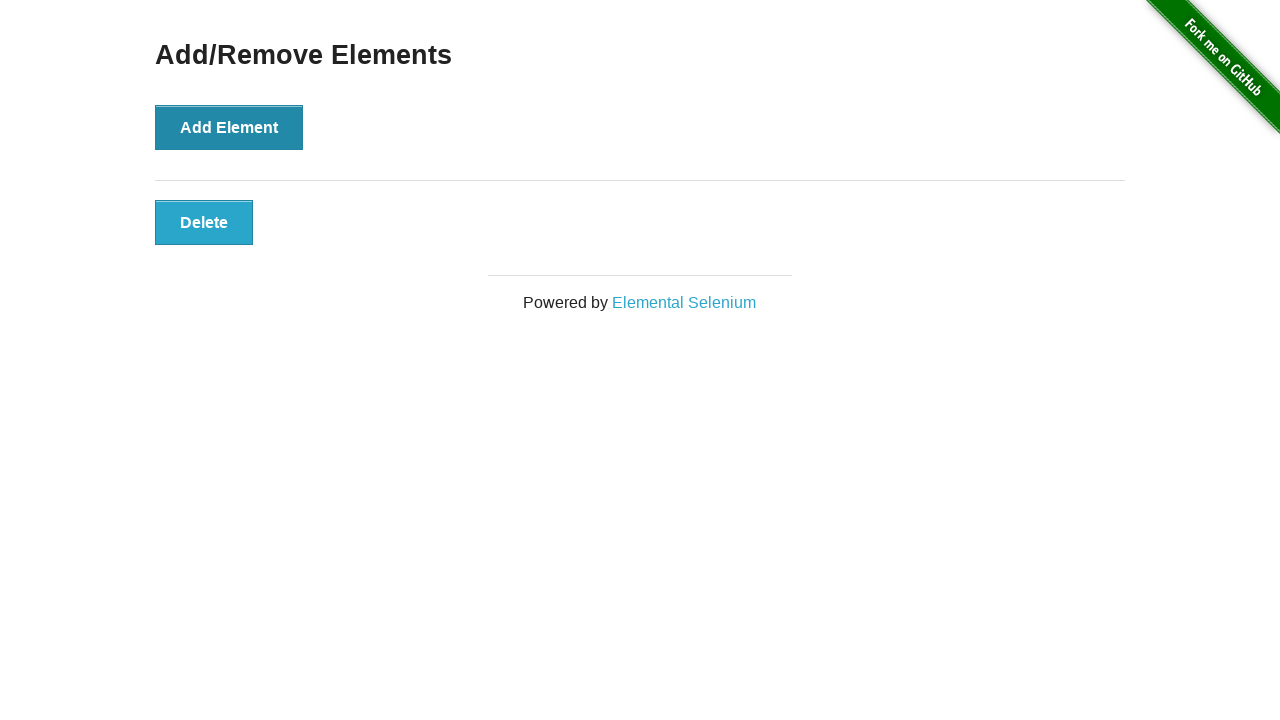

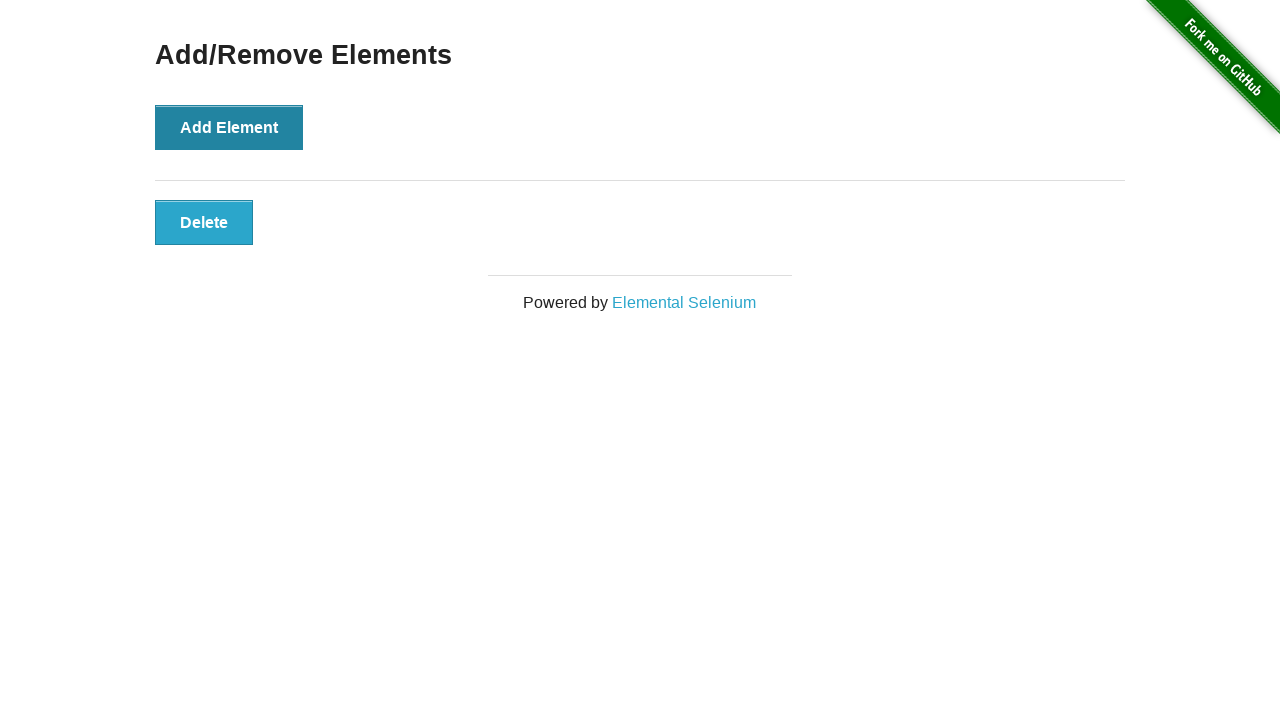